Tests right-click context menu functionality by right-clicking an element and selecting an option from the context menu

Starting URL: https://swisnl.github.io/jQuery-contextMenu/demo.html

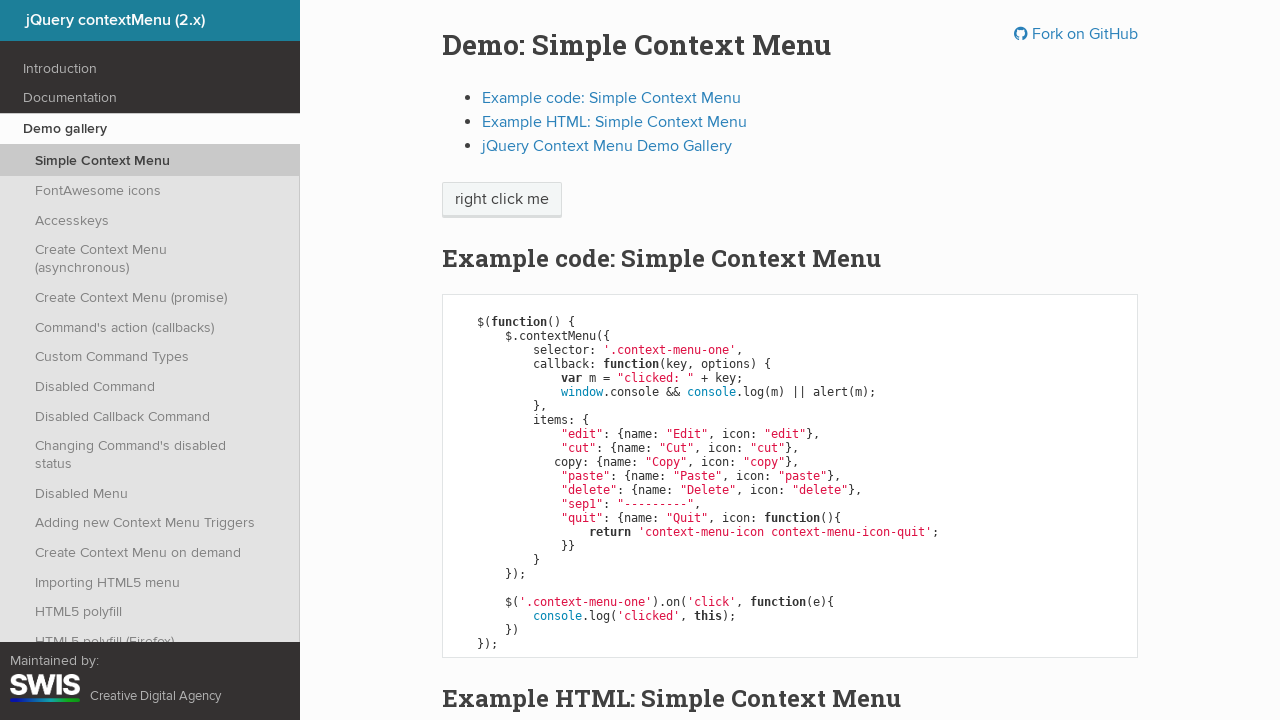

Right-clicked on context menu button at (502, 200) on xpath=//span[@class='context-menu-one btn btn-neutral']
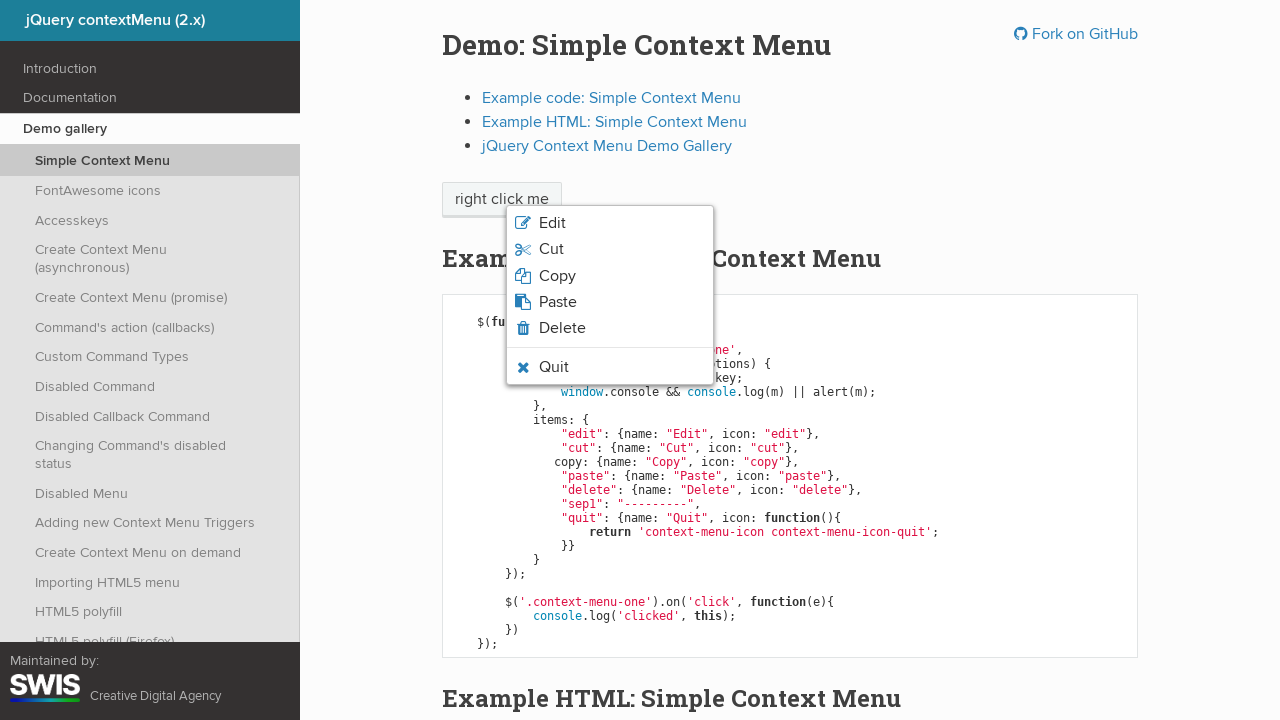

Waited 3 seconds for context menu to appear
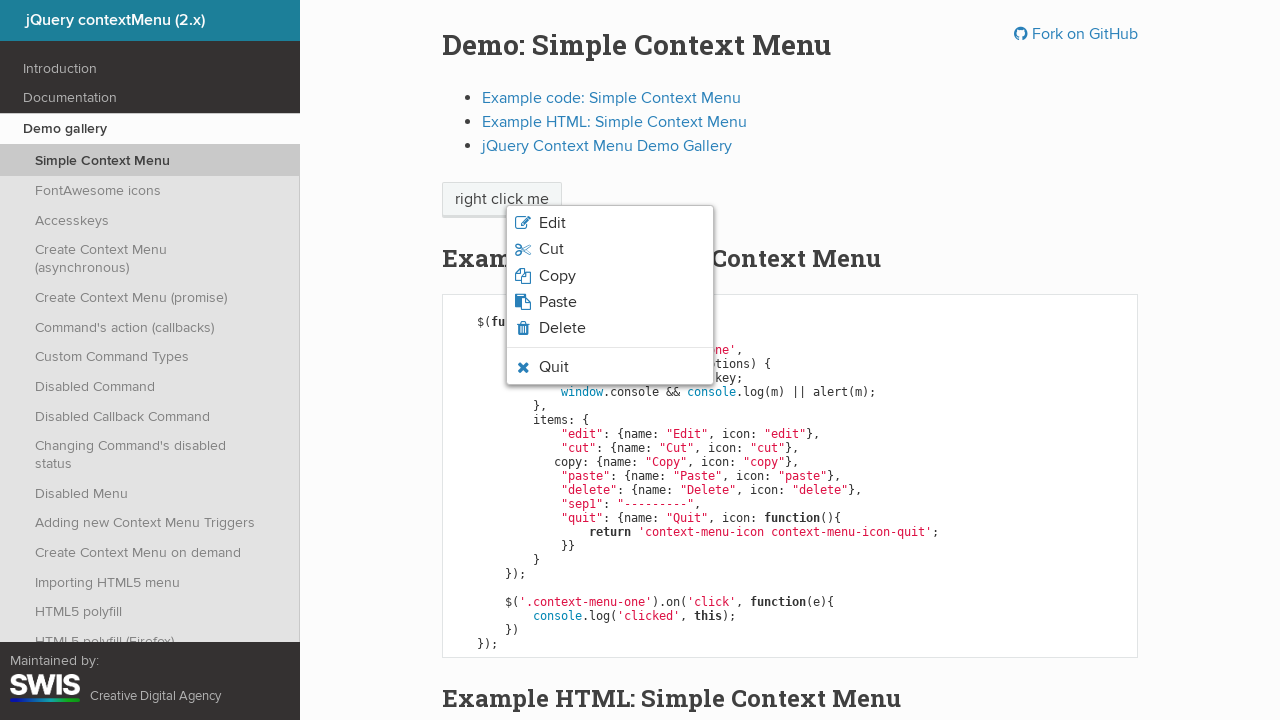

Registered dialog handler for paste action
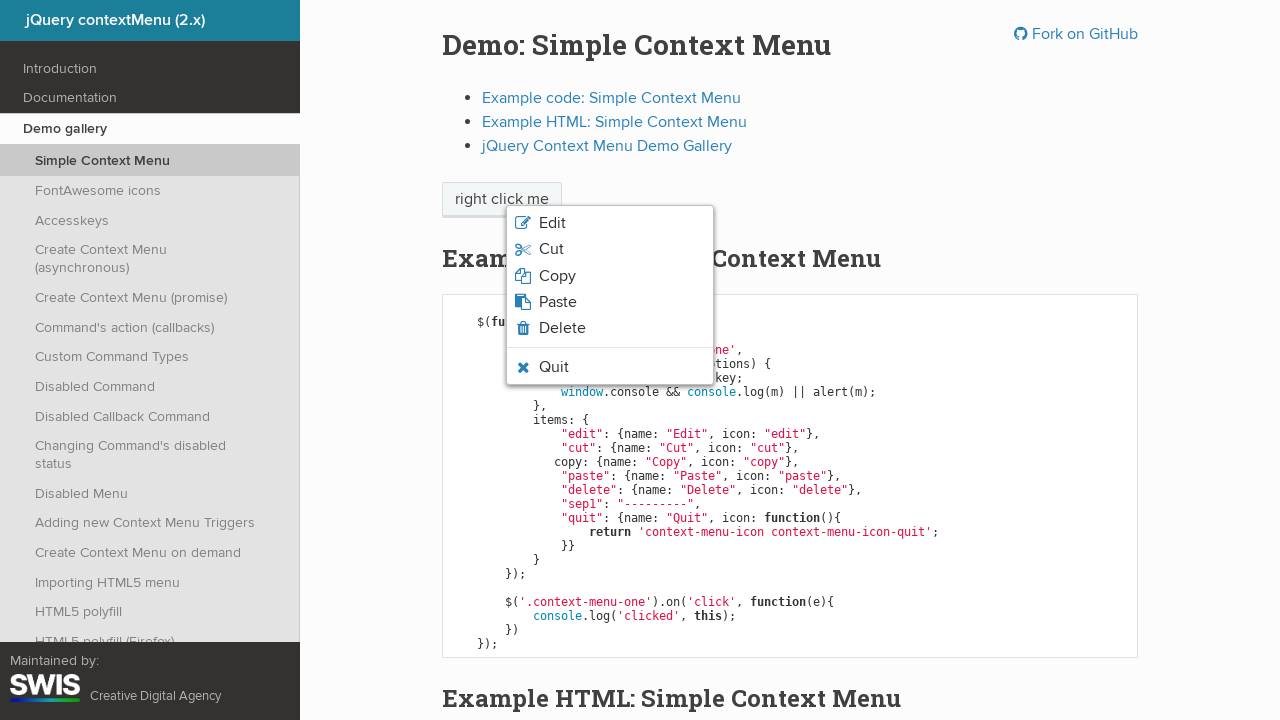

Clicked paste option from context menu at (610, 302) on xpath=//li[@class='context-menu-item context-menu-icon context-menu-icon-paste']
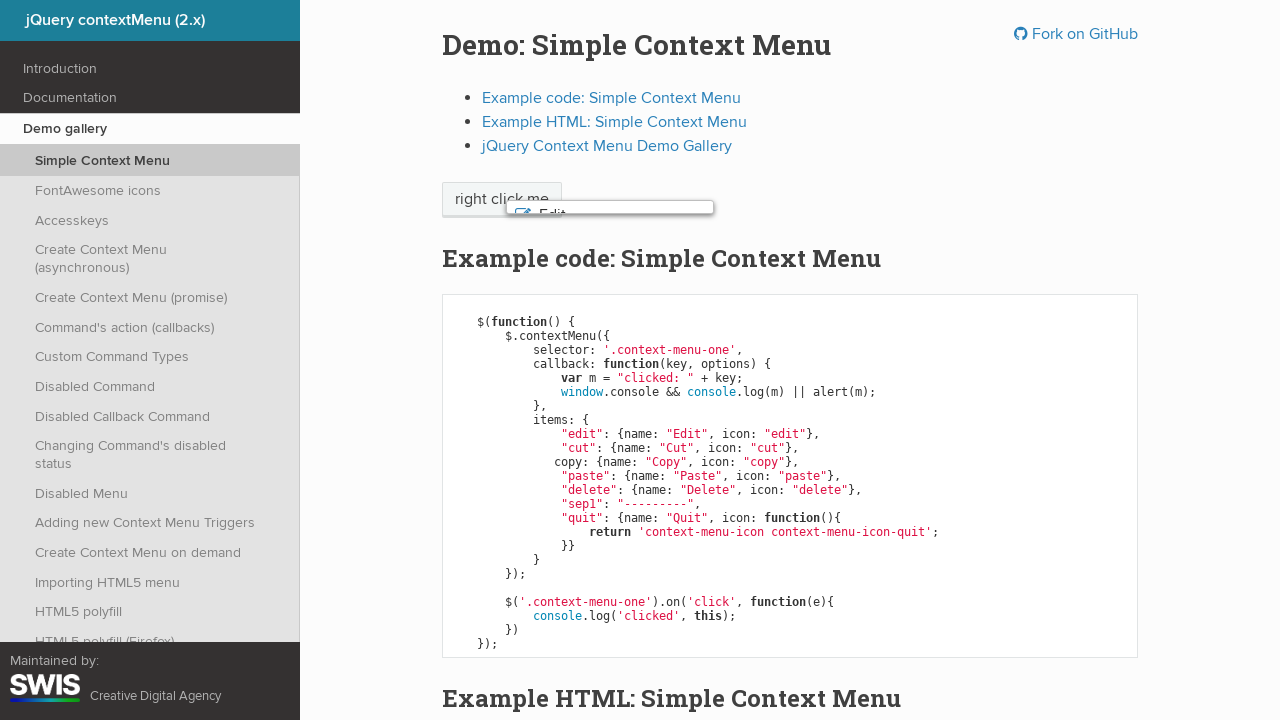

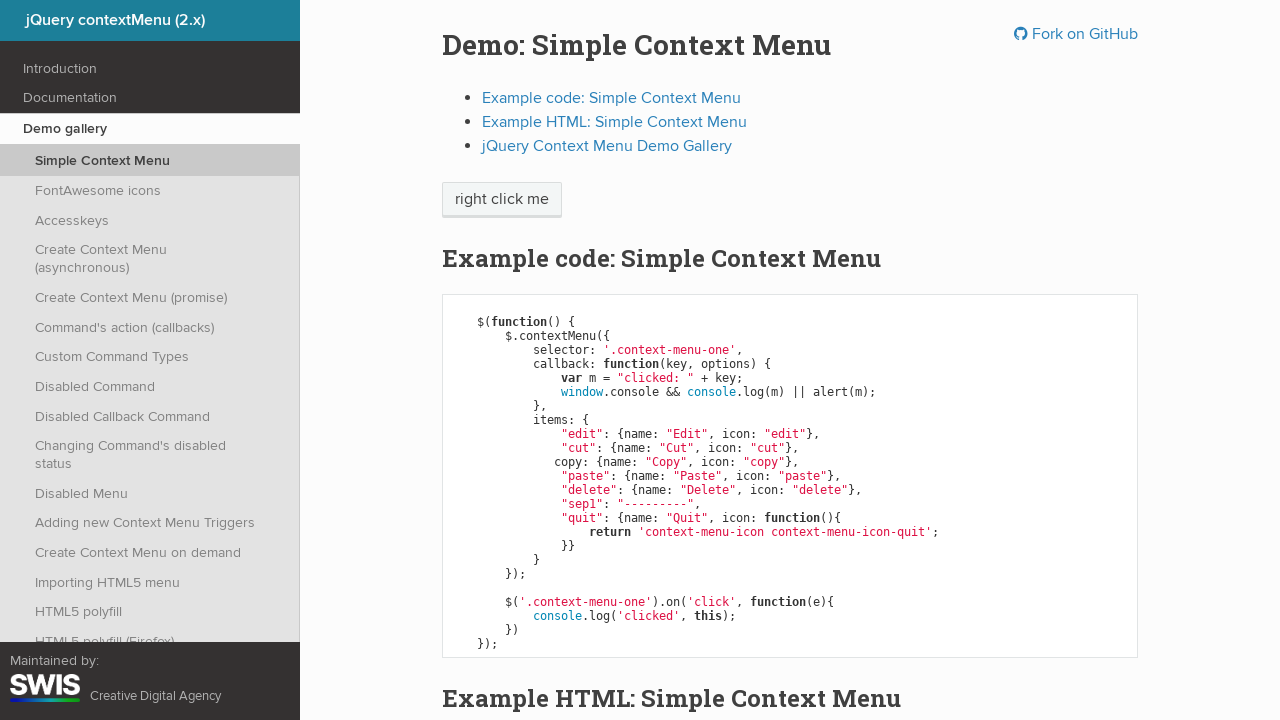